Tests dropdown functionality by verifying dropdown elements exist, selecting the first option, verifying it's enabled, then selecting the second option and verifying it's enabled.

Starting URL: https://the-internet.herokuapp.com/dropdown

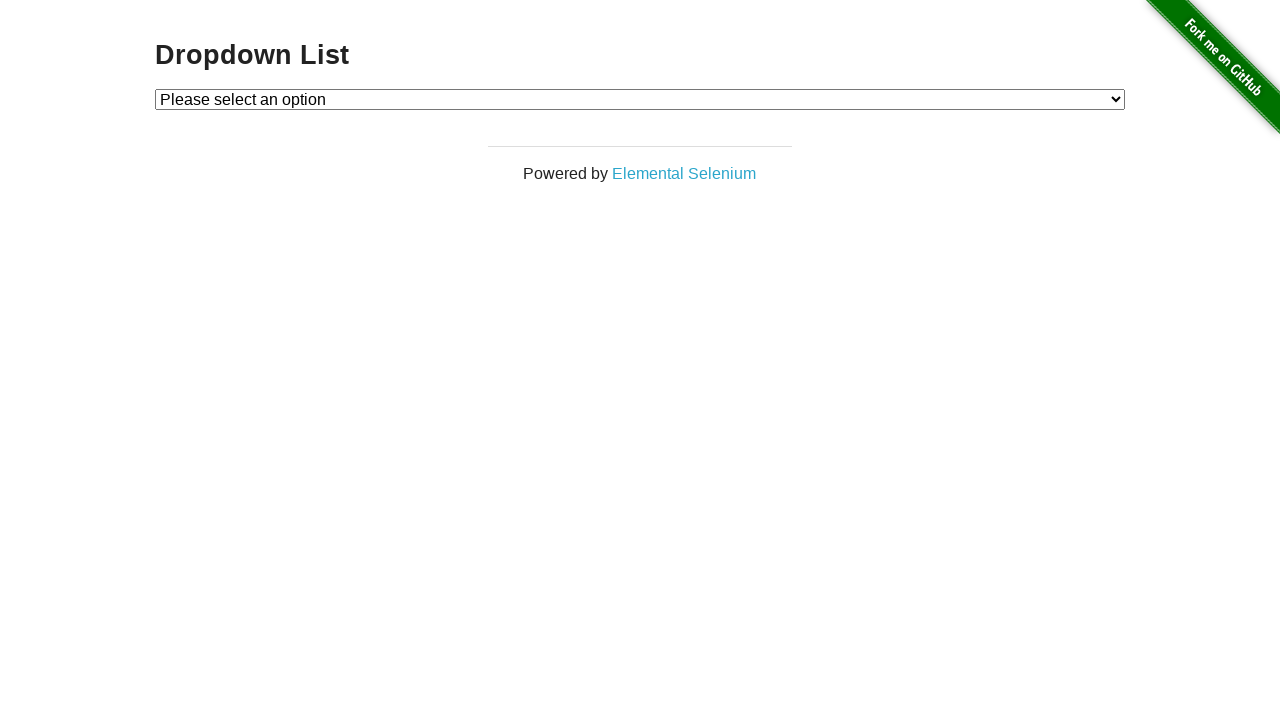

Navigated to Herokuapp dropdown test page
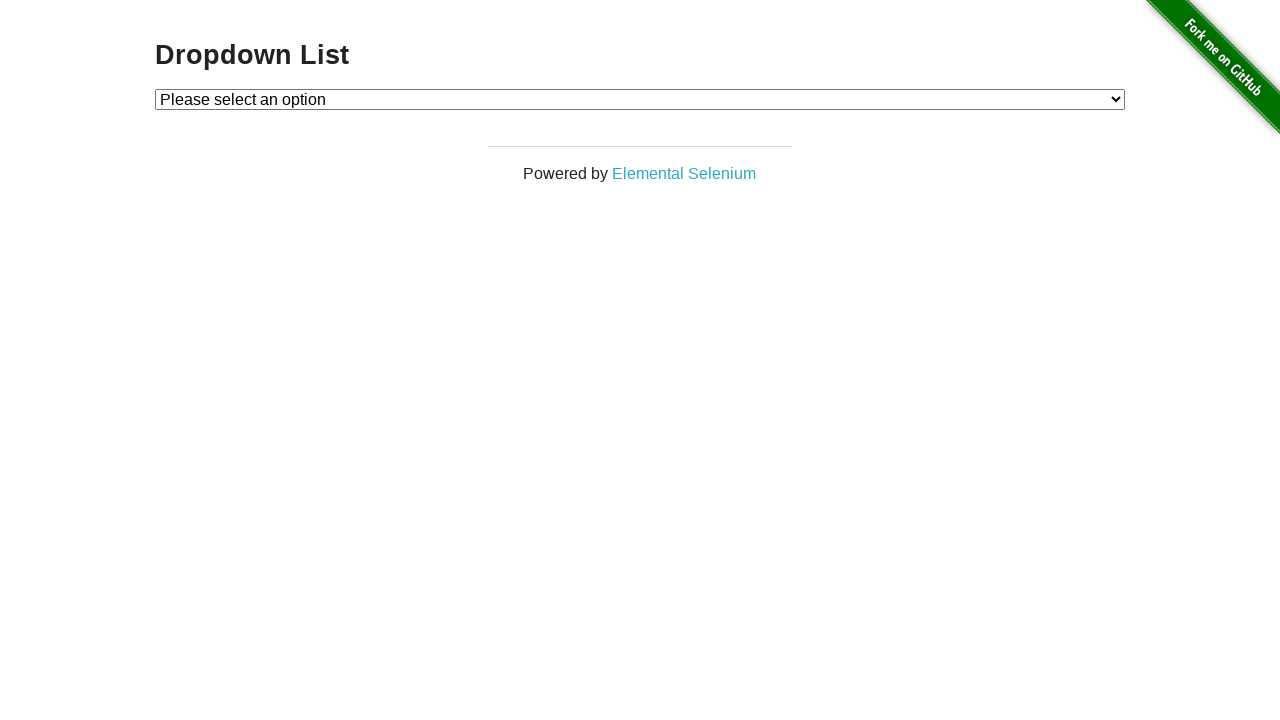

Dropdown element loaded and became visible
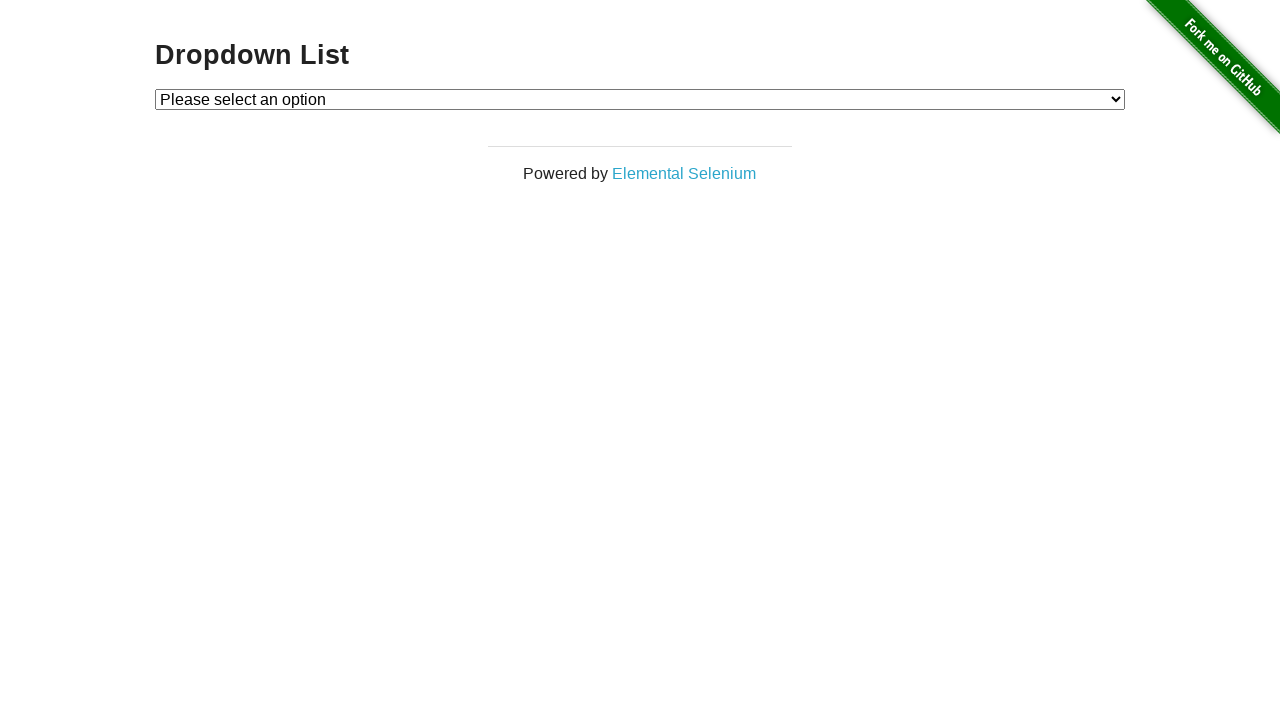

Found 3 dropdown options
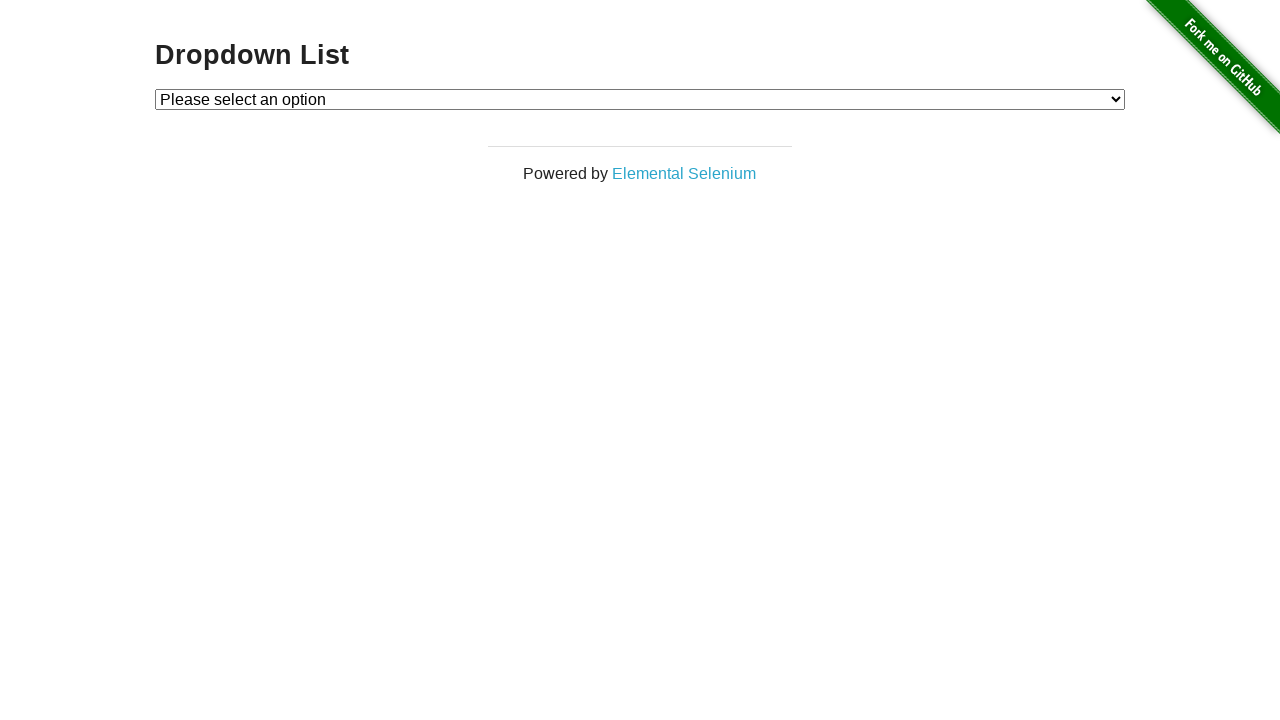

Verified that dropdown options exist (count > 0)
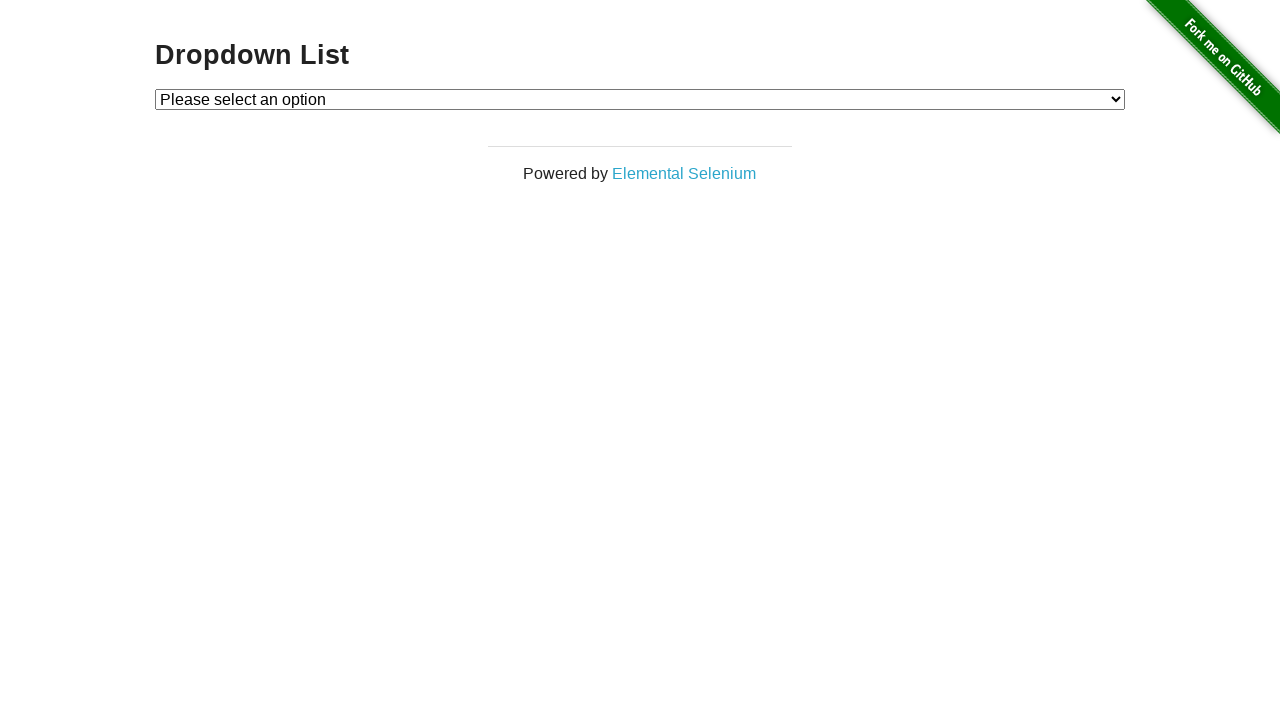

Selected first option (index 1) from dropdown on #dropdown
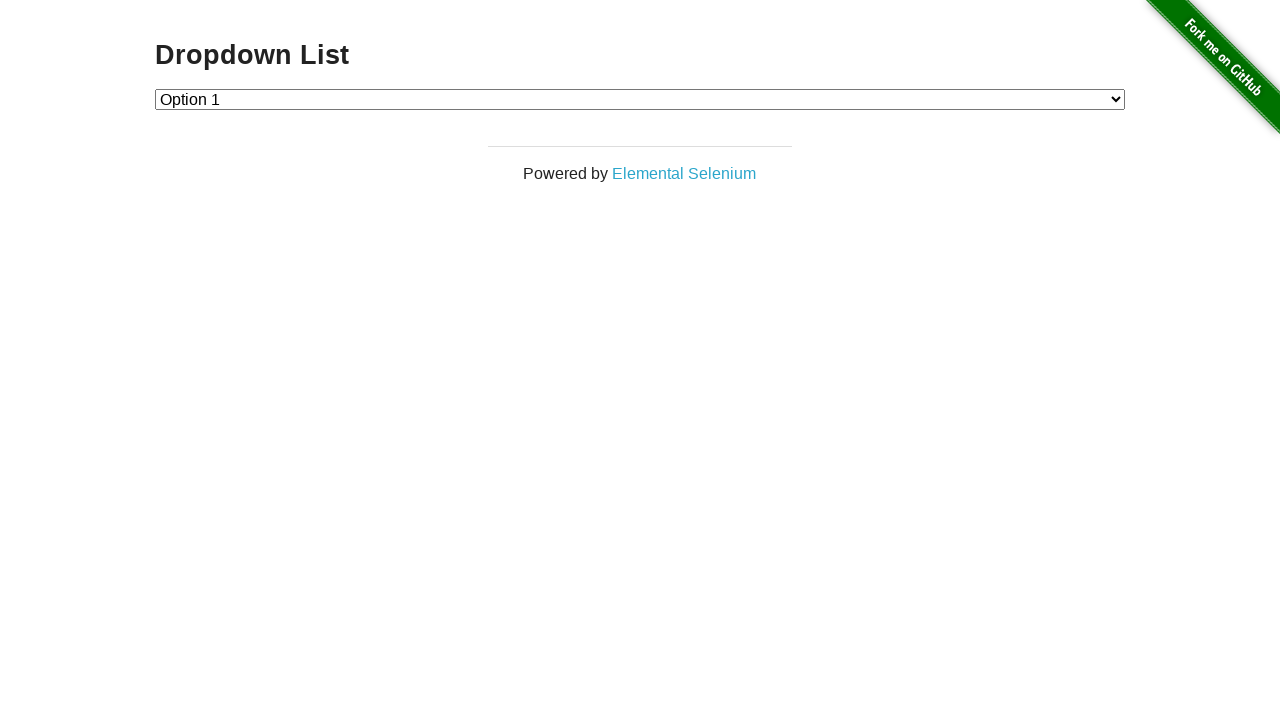

Verified dropdown is enabled after first selection
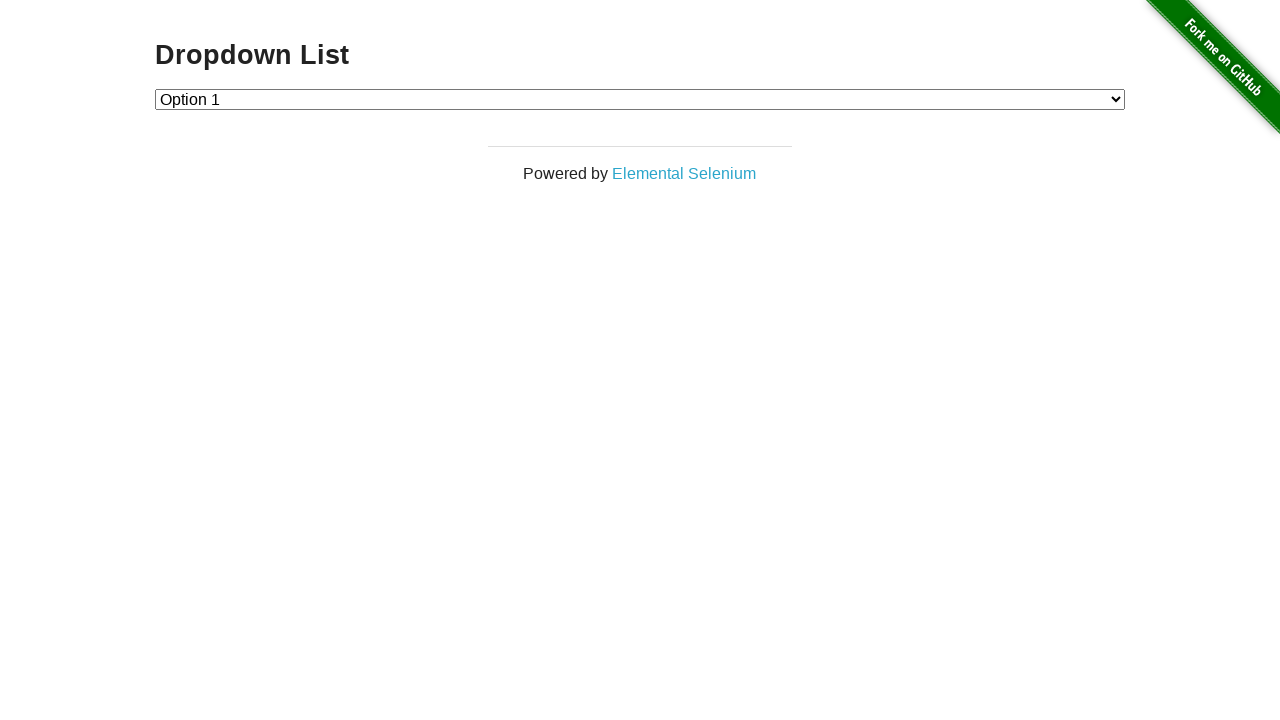

Selected second option (index 2) from dropdown on #dropdown
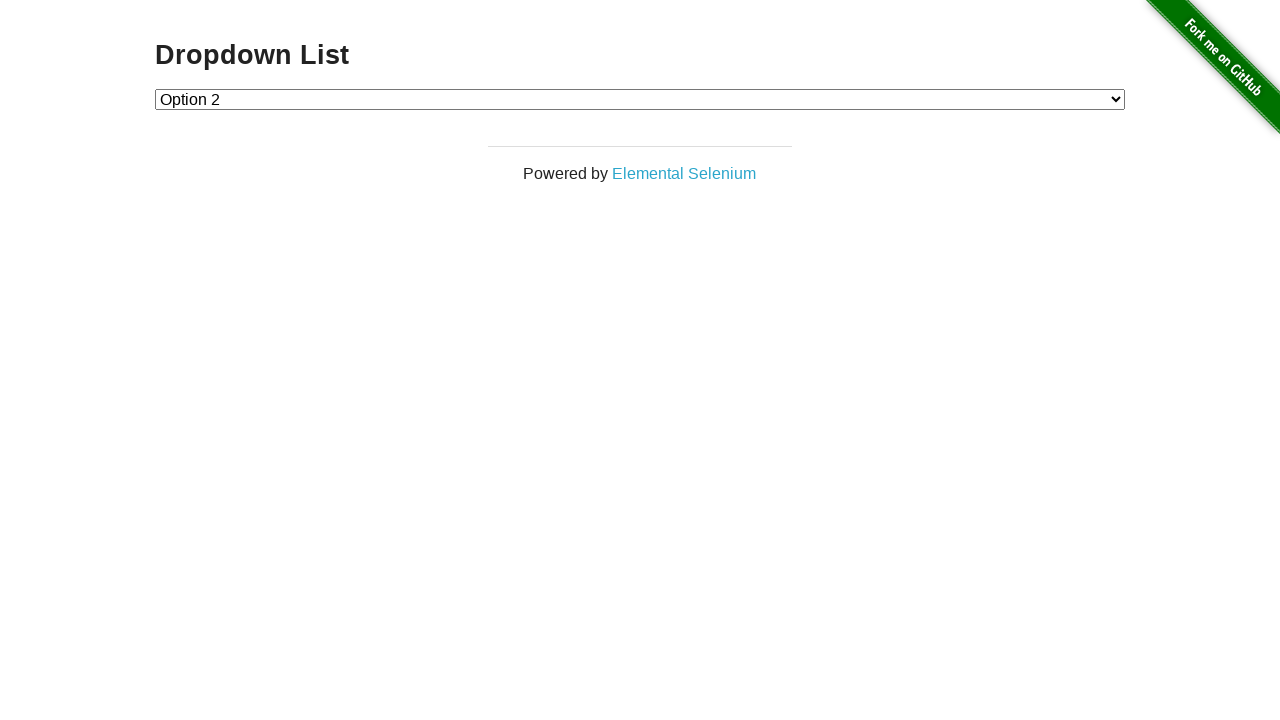

Verified dropdown is enabled after second selection
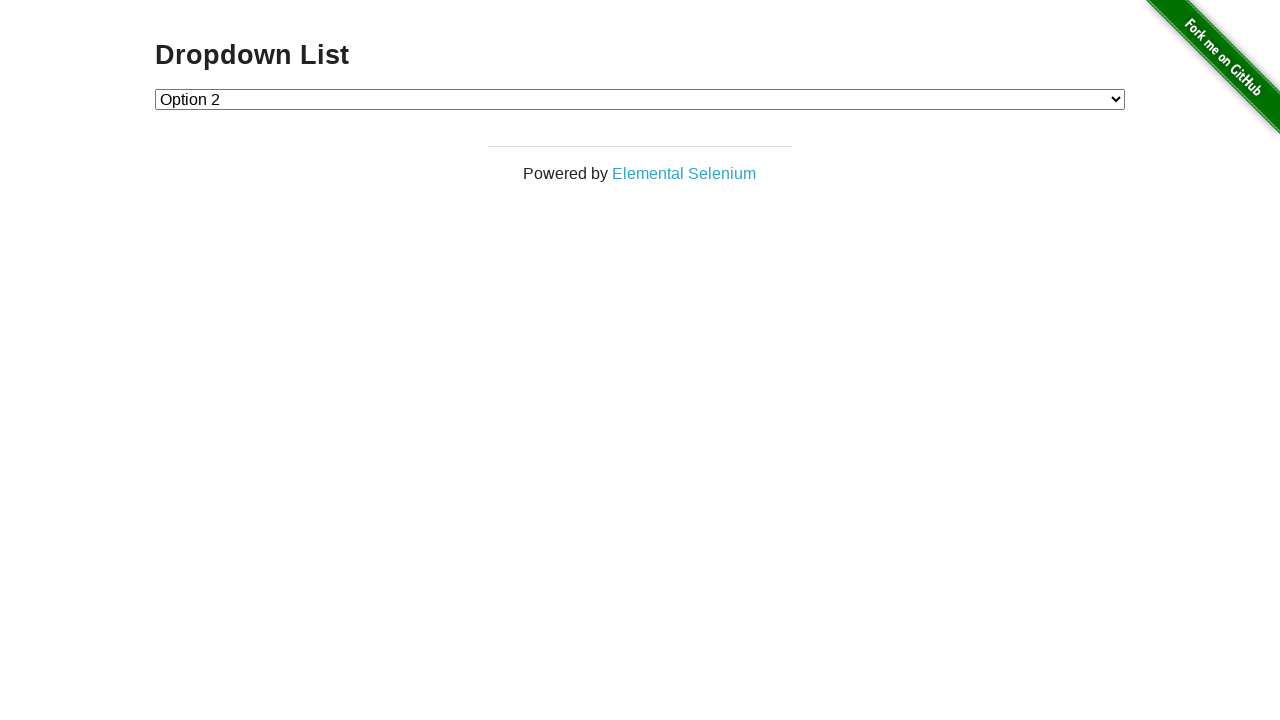

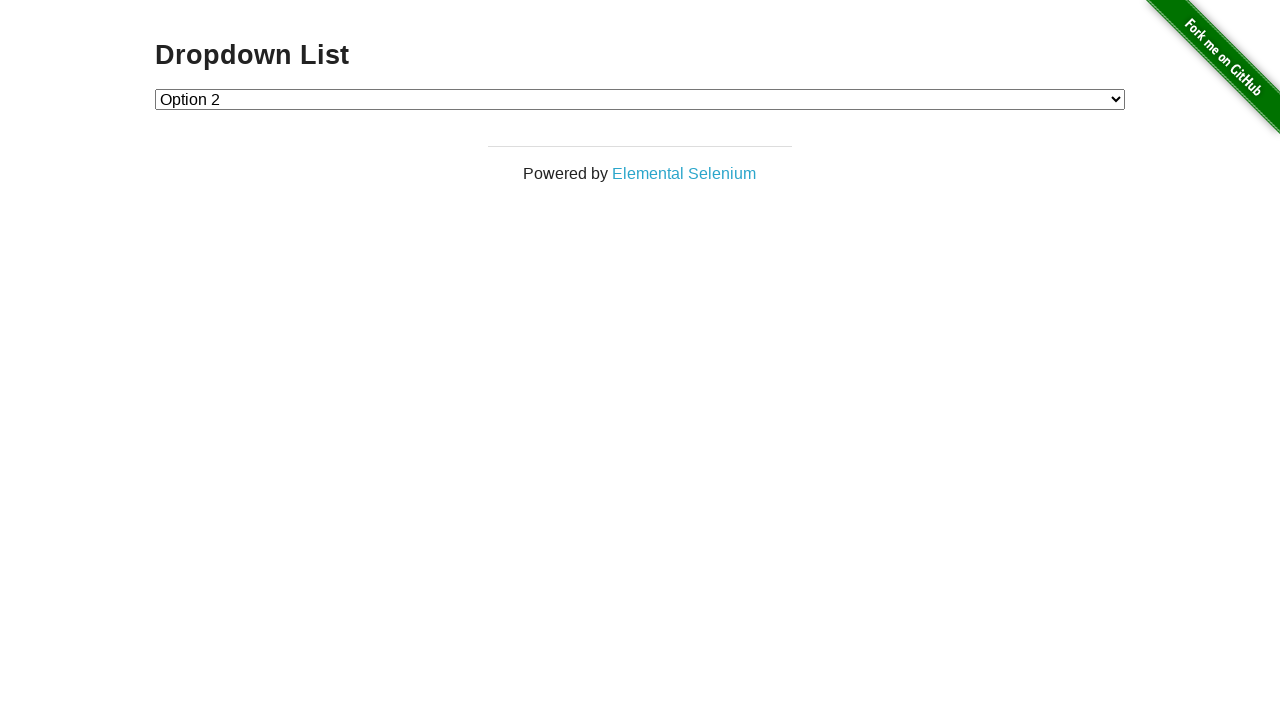